Tests the course schedule search functionality at Diablo Valley College by selecting a term and course from dropdown menus, clicking the search button, and verifying that search results are displayed.

Starting URL: https://webapps.4cd.edu/apps/courseschedulesearch/search-course.aspx?search=dvc

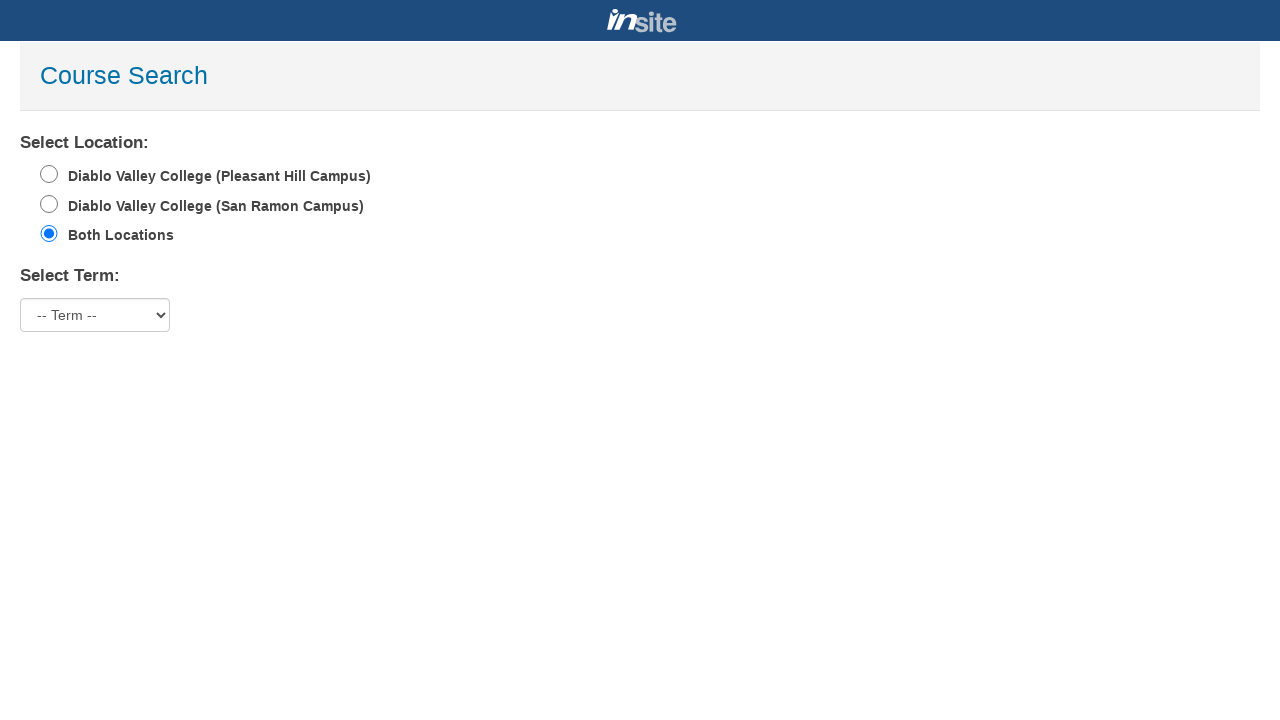

Waited for page to fully load (networkidle)
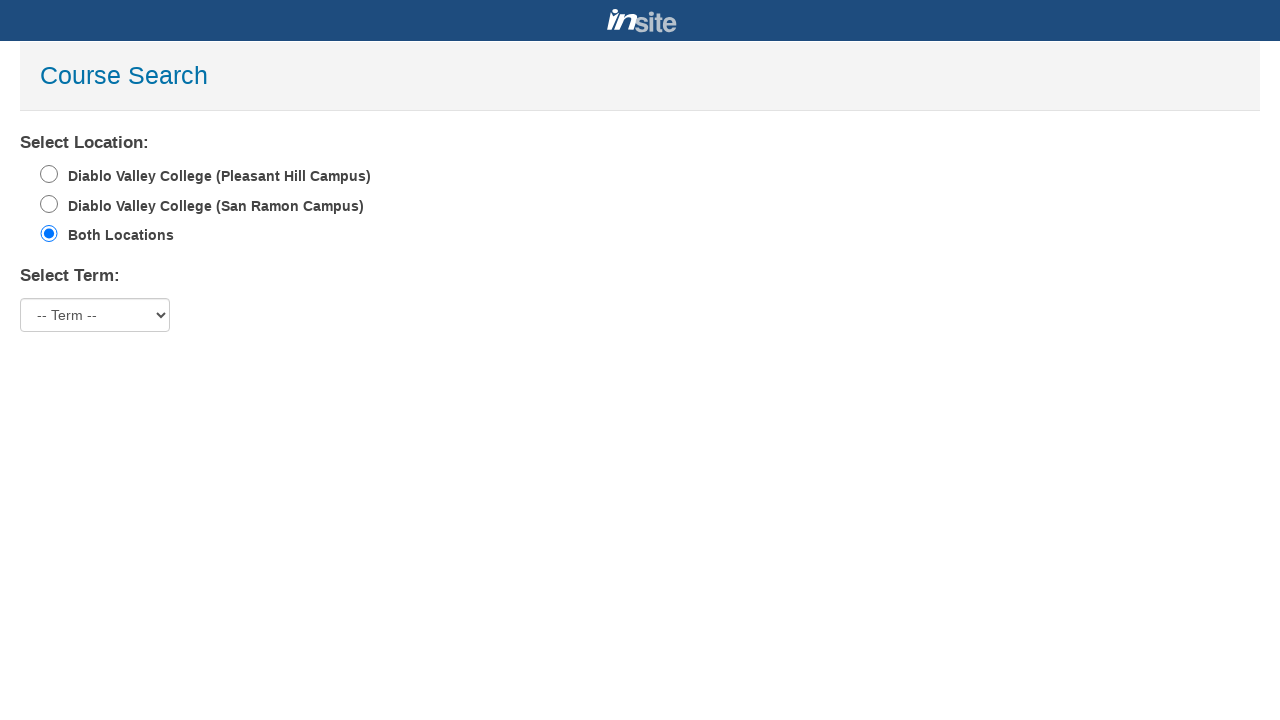

Term dropdown selector became available
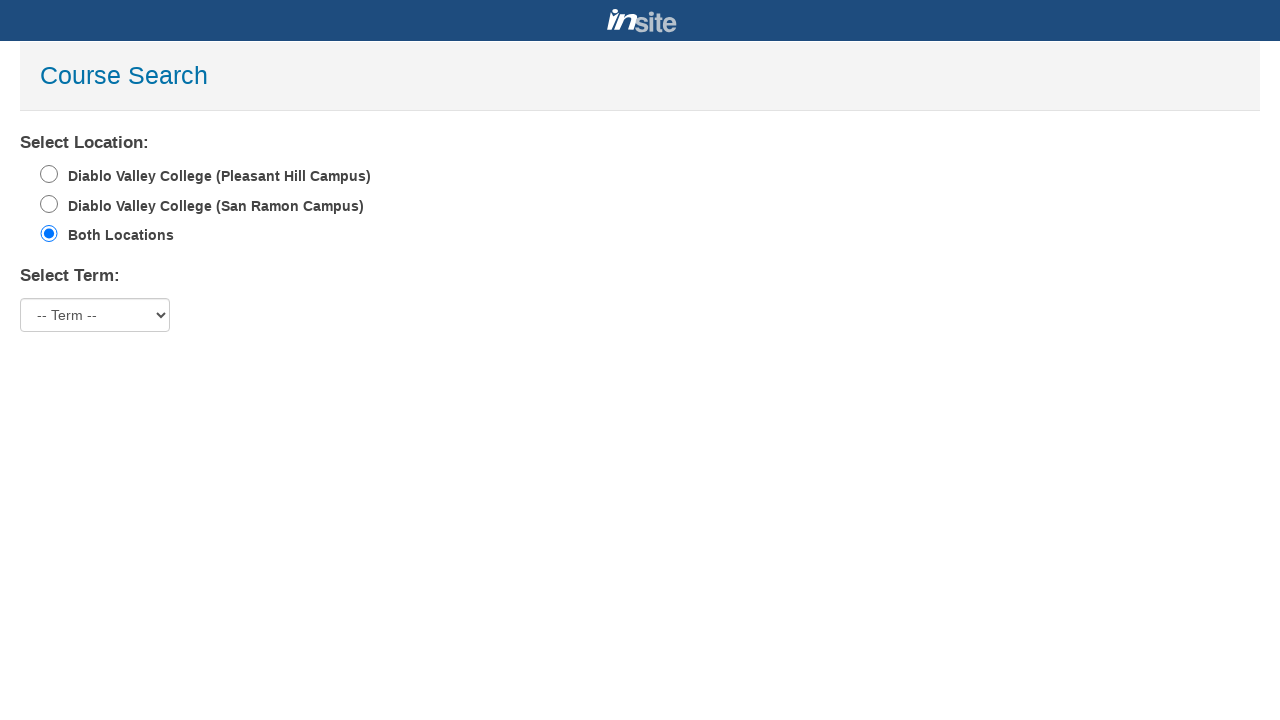

Selected Spring 2026 term from dropdown on select[id$="SEC_TERM"]
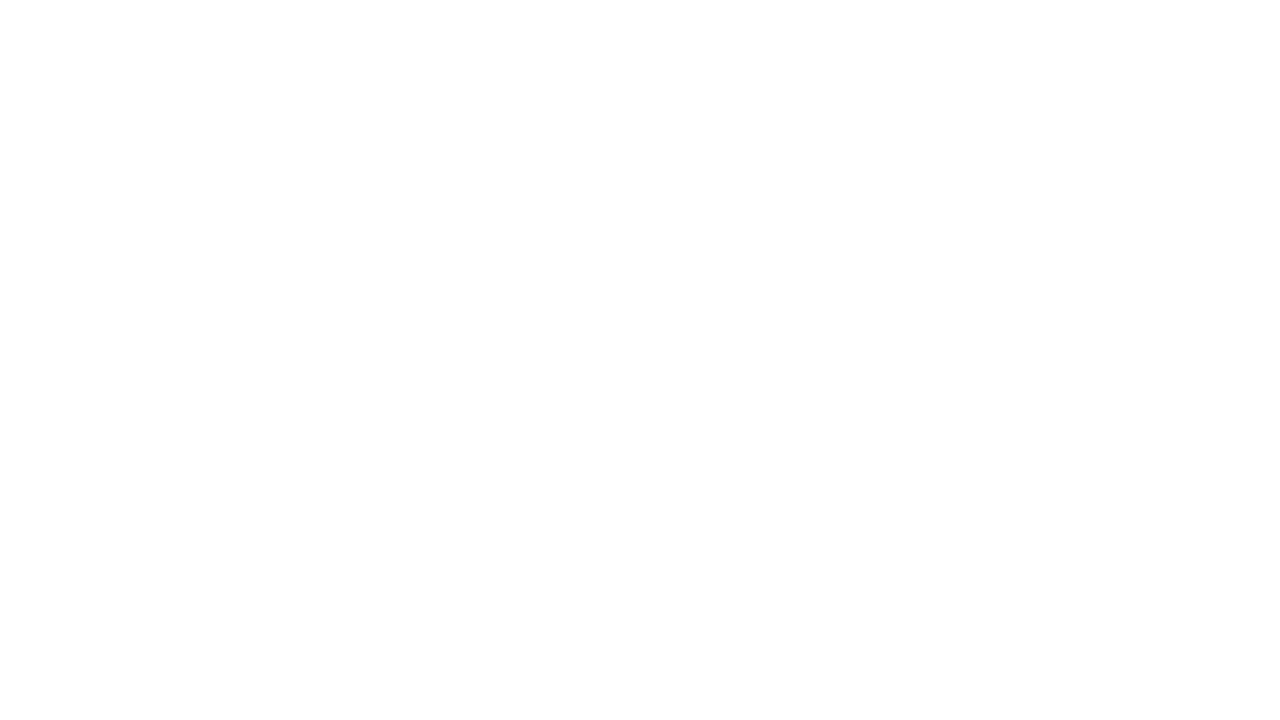

Waited for page to load after term selection
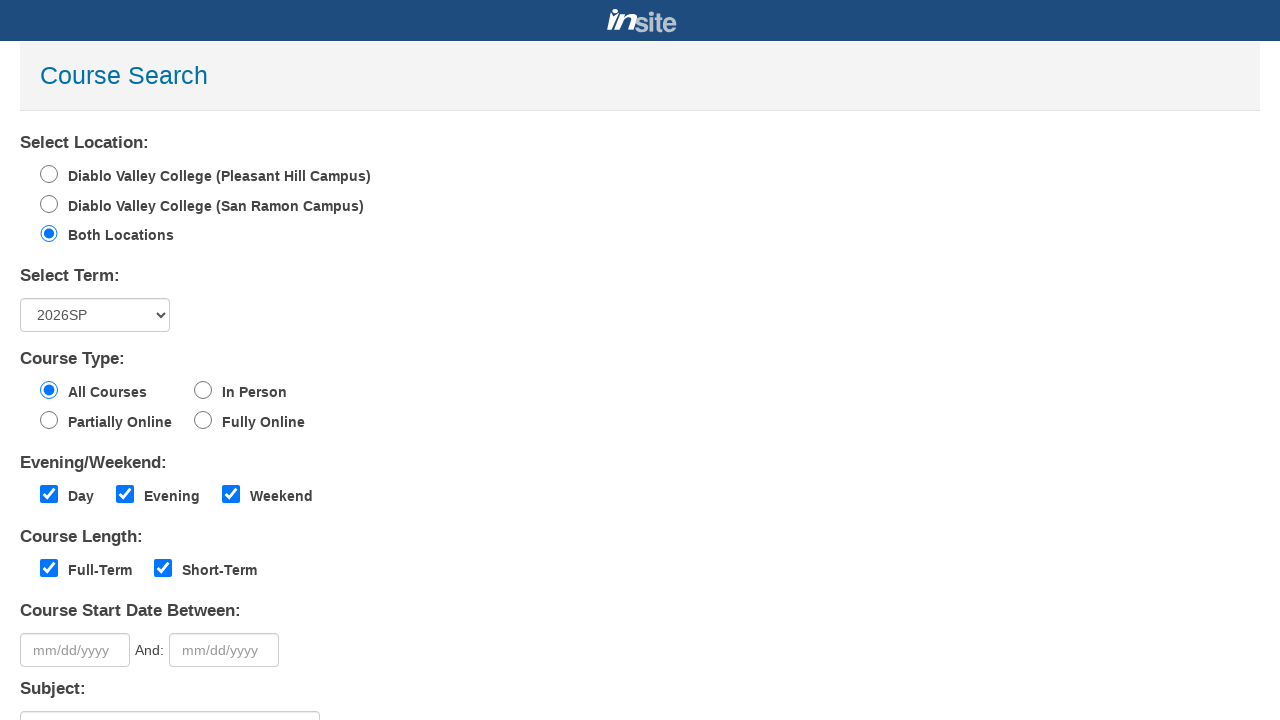

Course dropdown selector became available
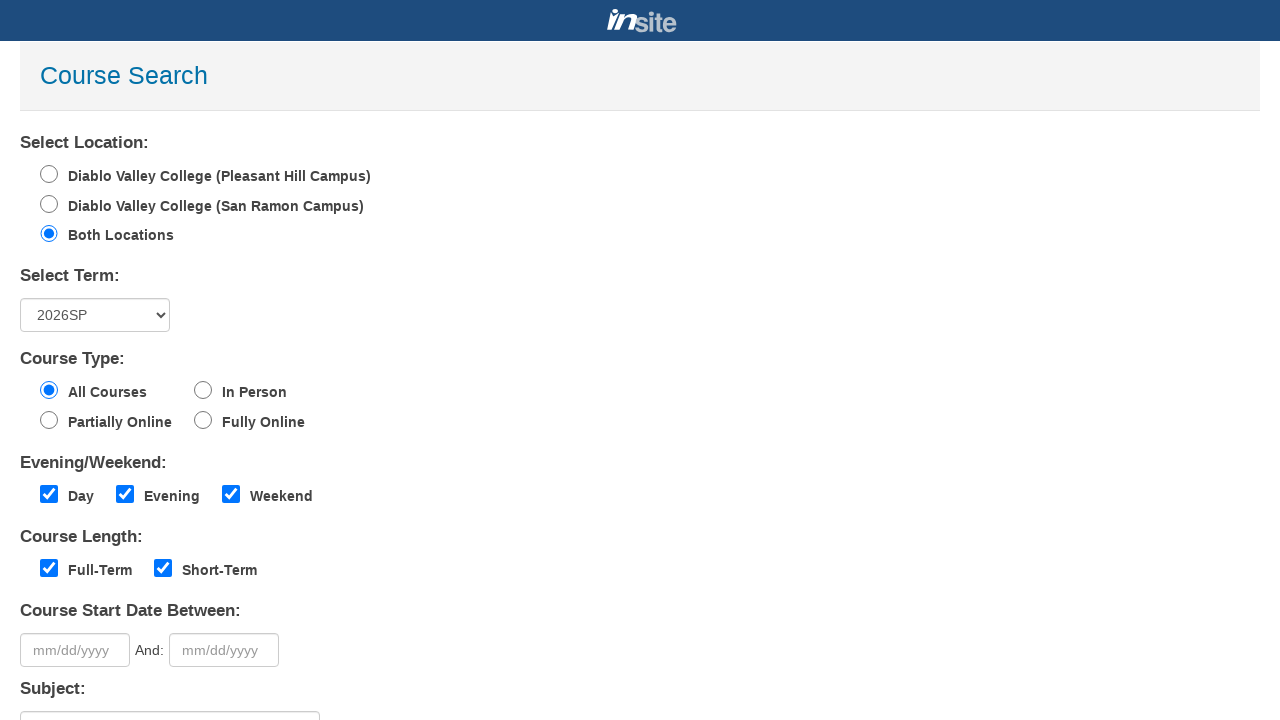

Selected WRKX-170 course from dropdown on select[id$="X_COURSE"]
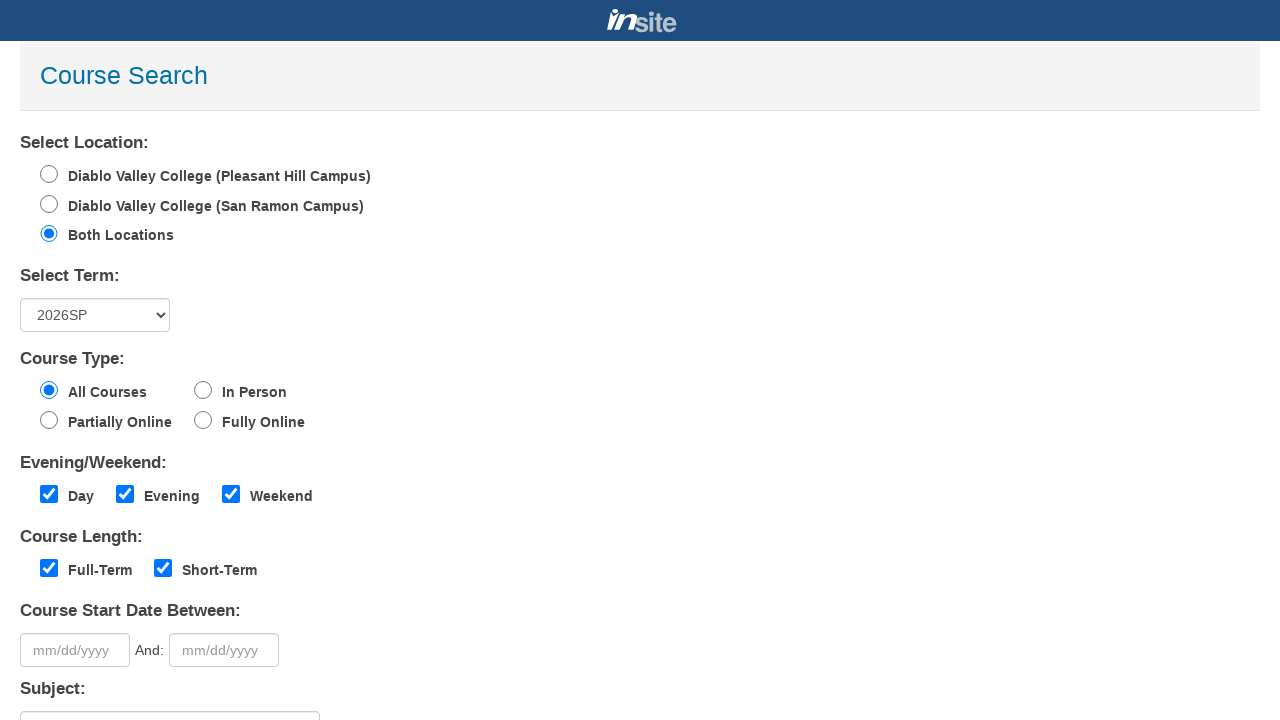

Clicked the search button at (66, 667) on input[id$="btnSearch"]
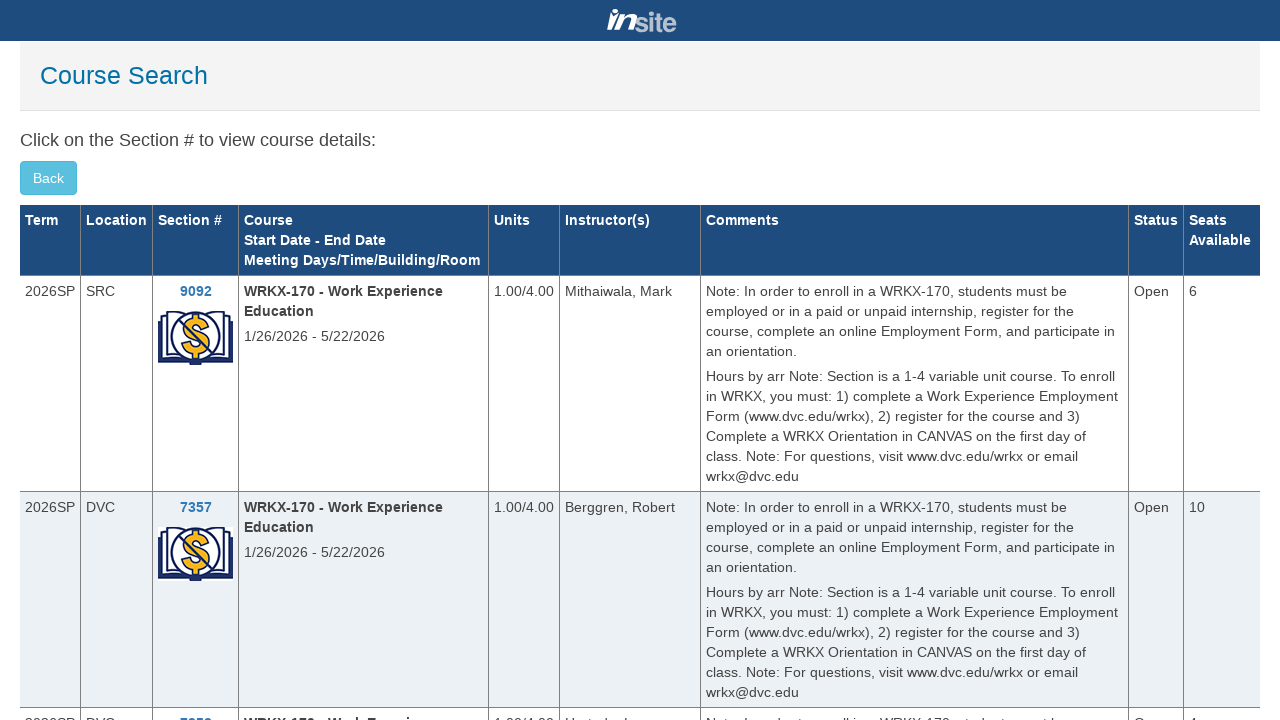

Waited for page to load after search (results table timeout)
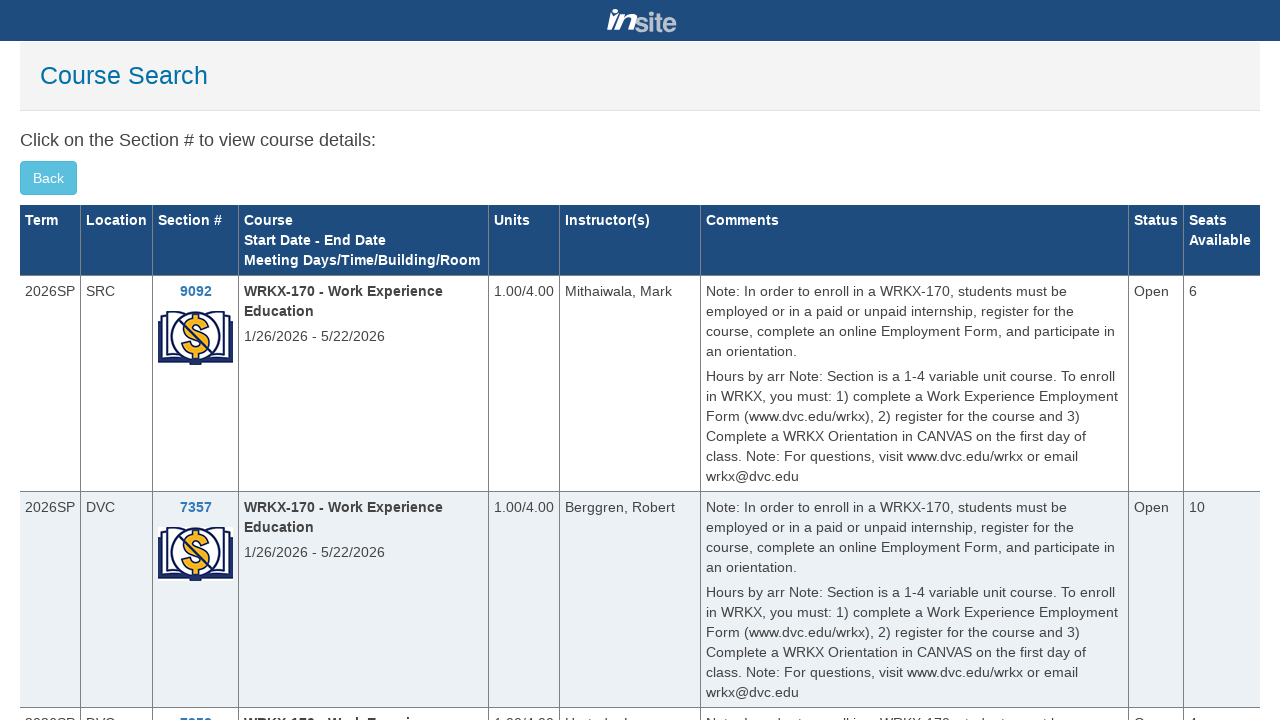

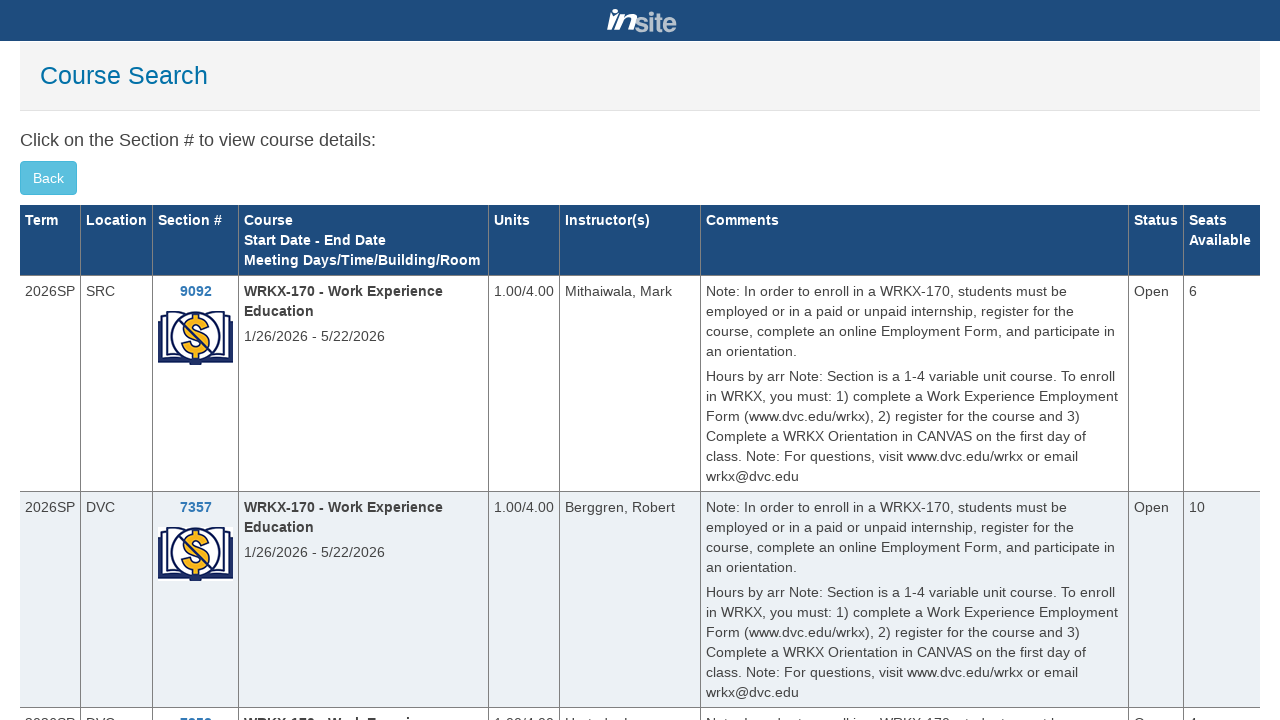